Tests the Python.org website search functionality by entering "pycon" as a search query and verifying results are returned

Starting URL: http://www.python.org

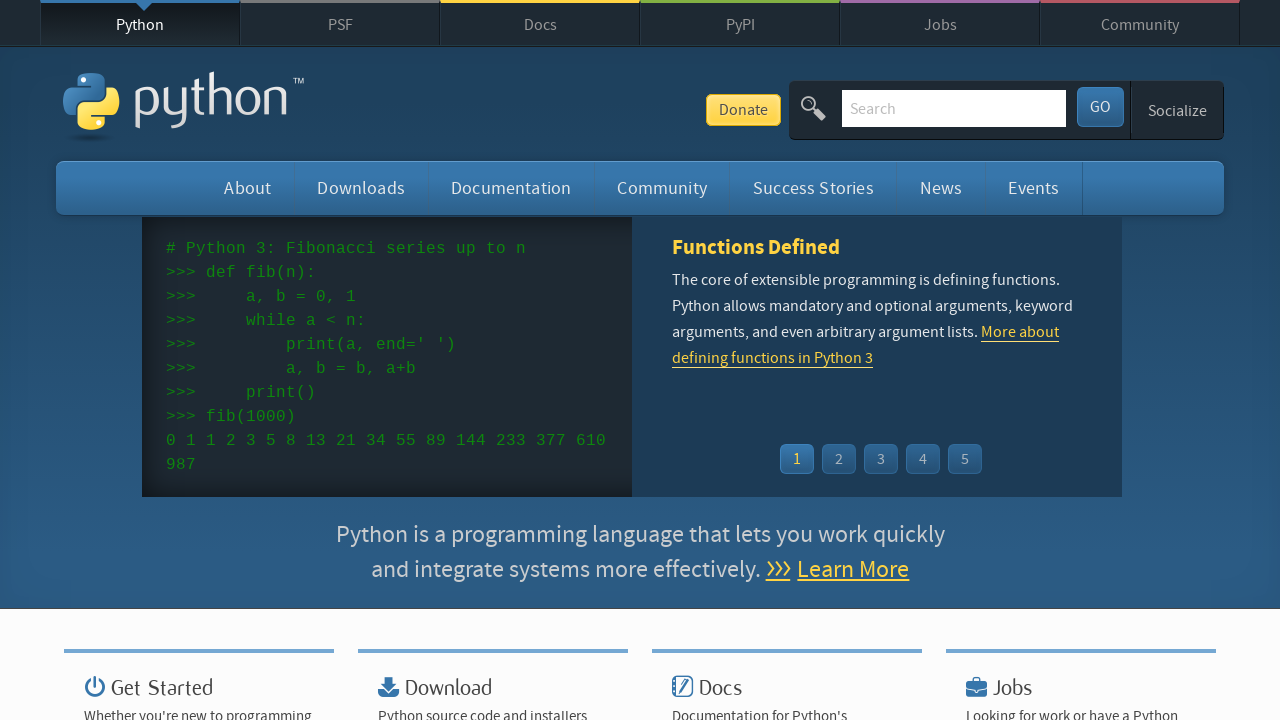

Verified page title contains 'Python'
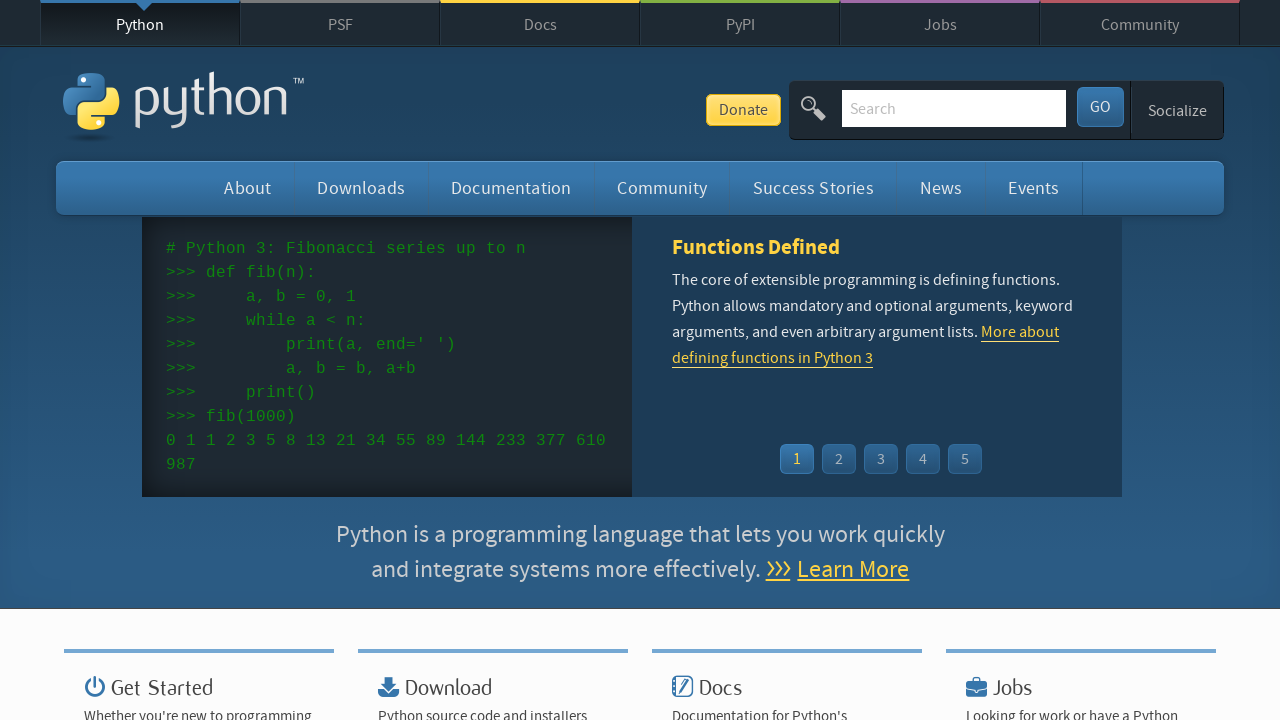

Filled search box with 'pycon' query on input[name='q']
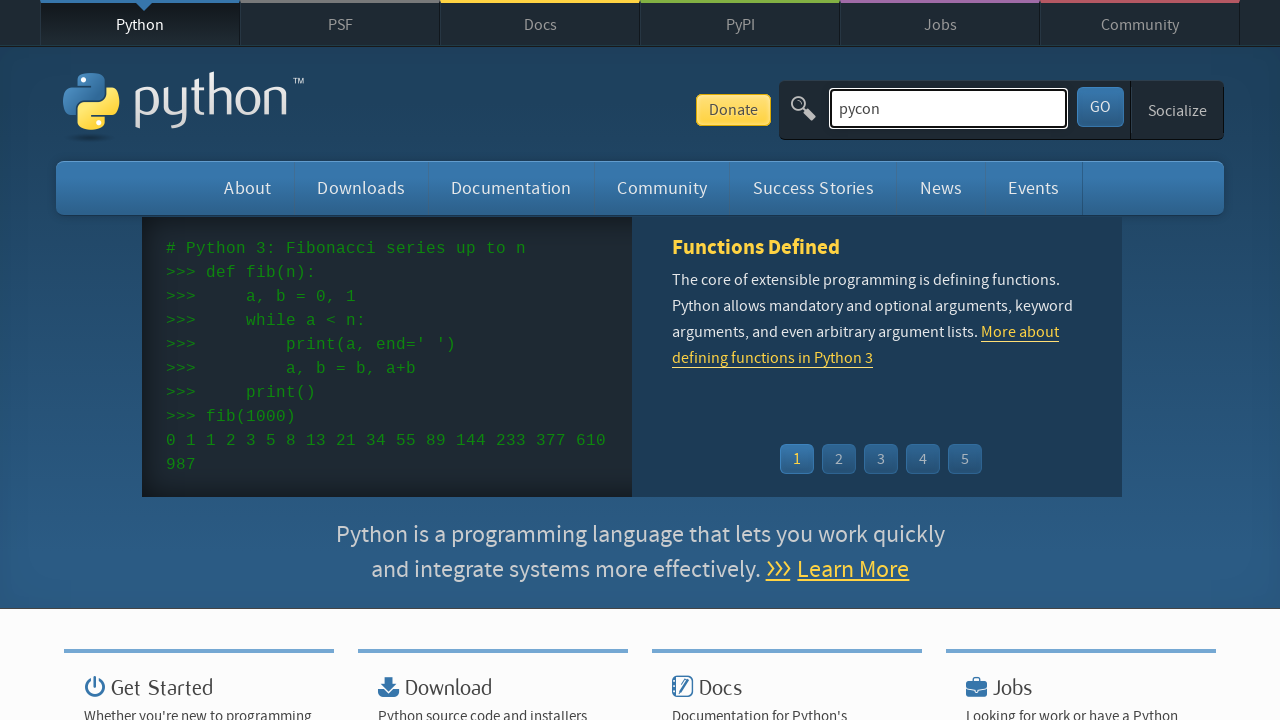

Pressed Enter to submit search query on input[name='q']
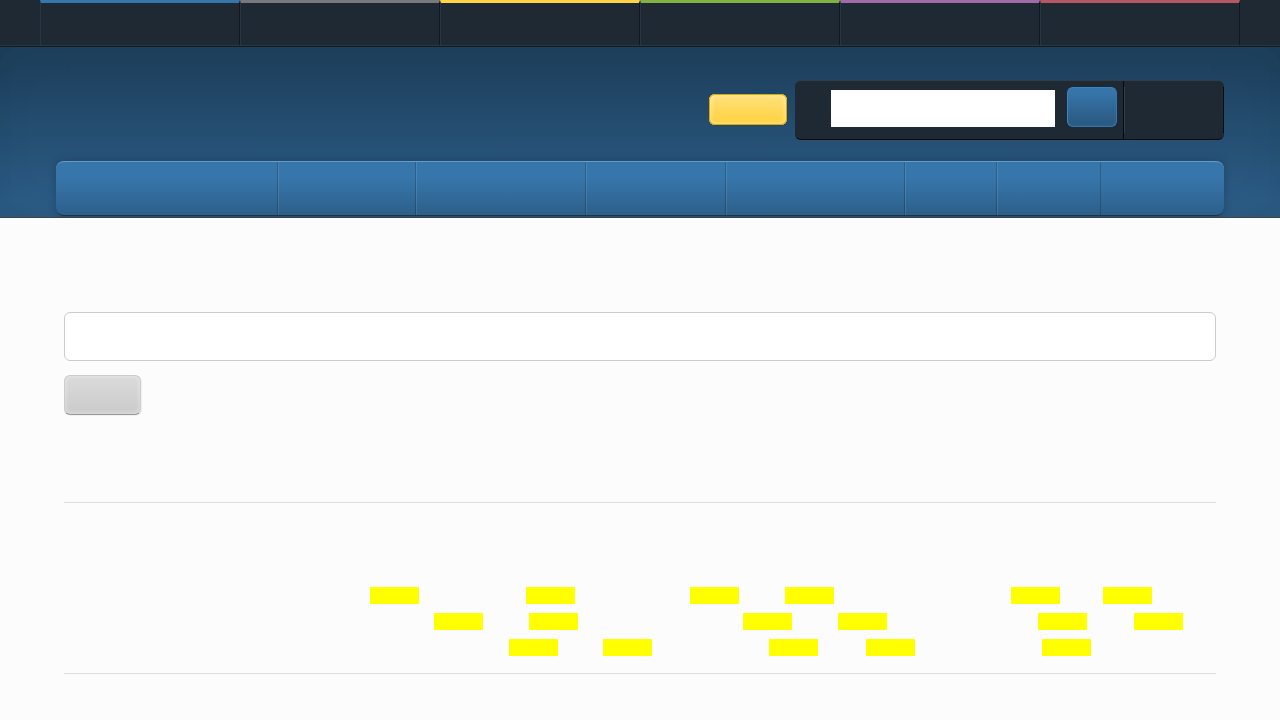

Waited for page to reach network idle state
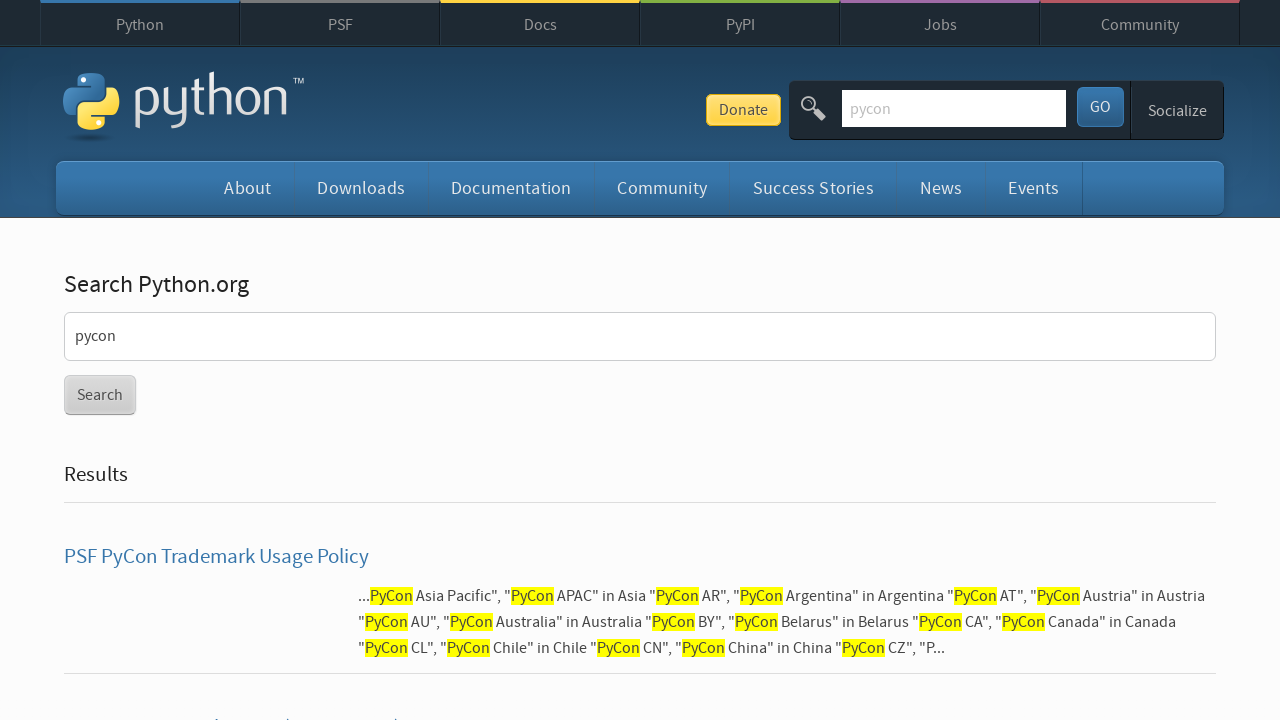

Verified search results were returned (no 'No results found' message)
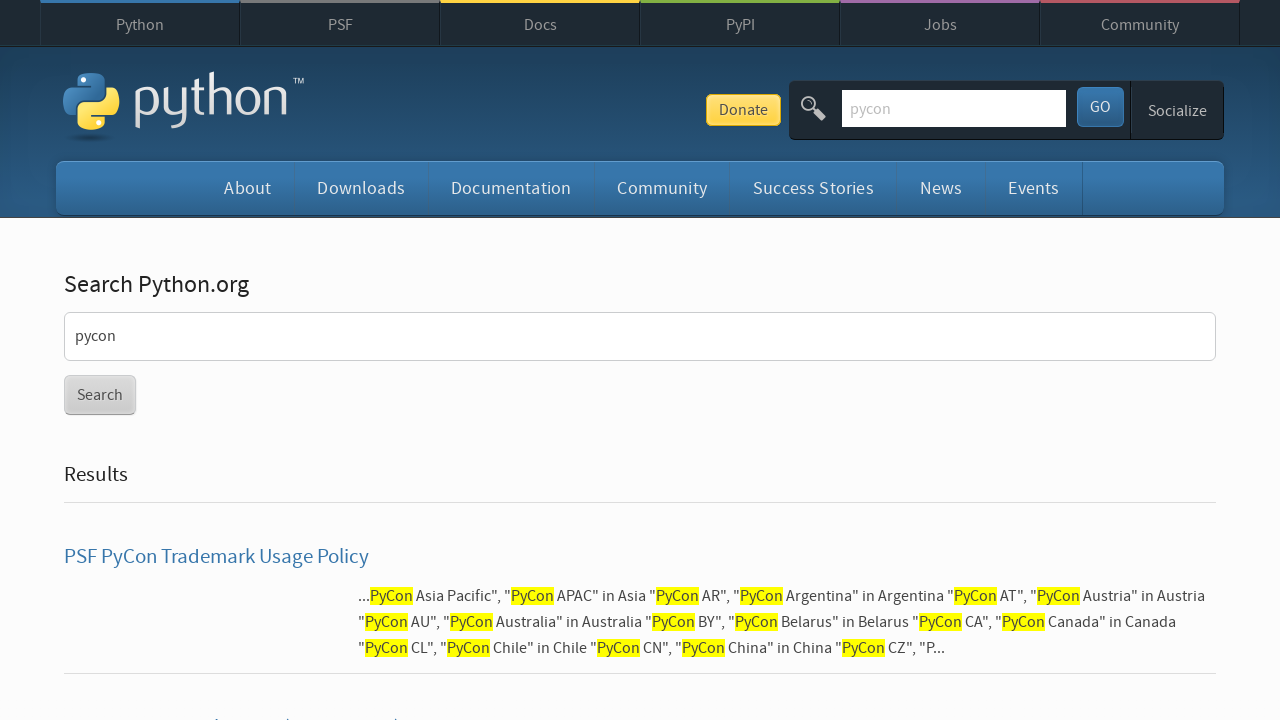

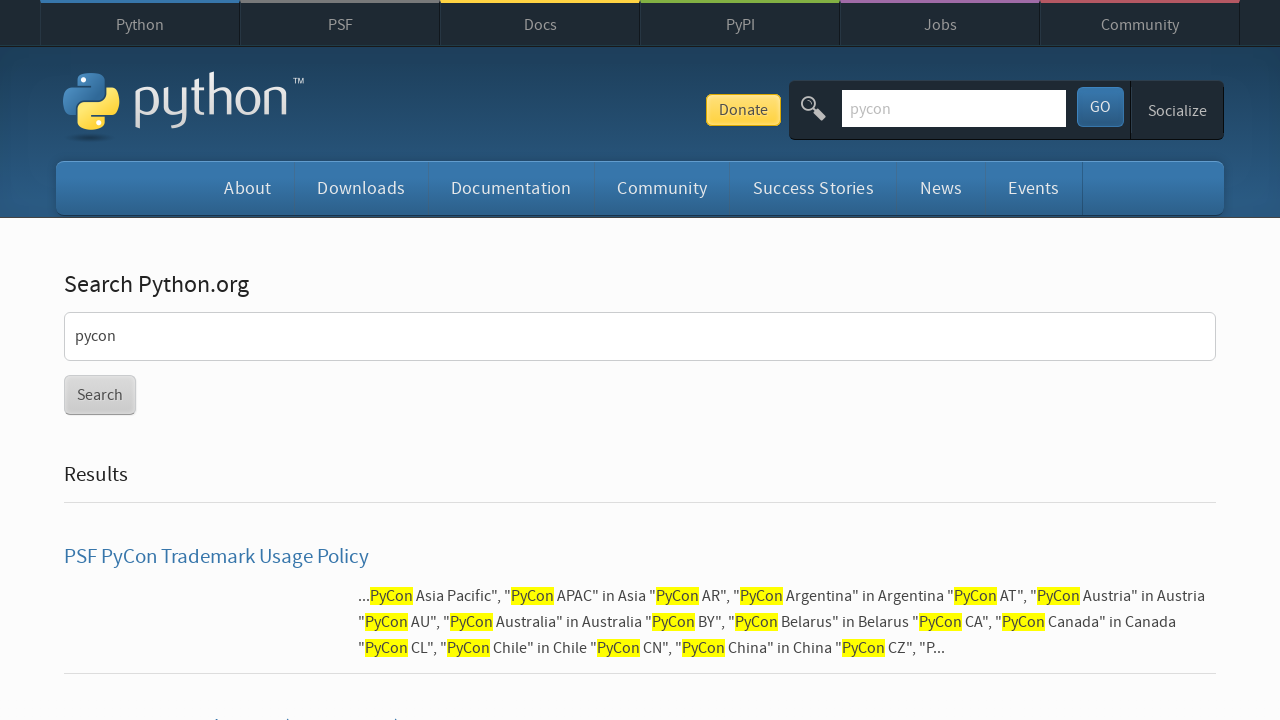